Verifies that the browser navigates to the correct Setur URL

Starting URL: https://www.setur.com.tr/

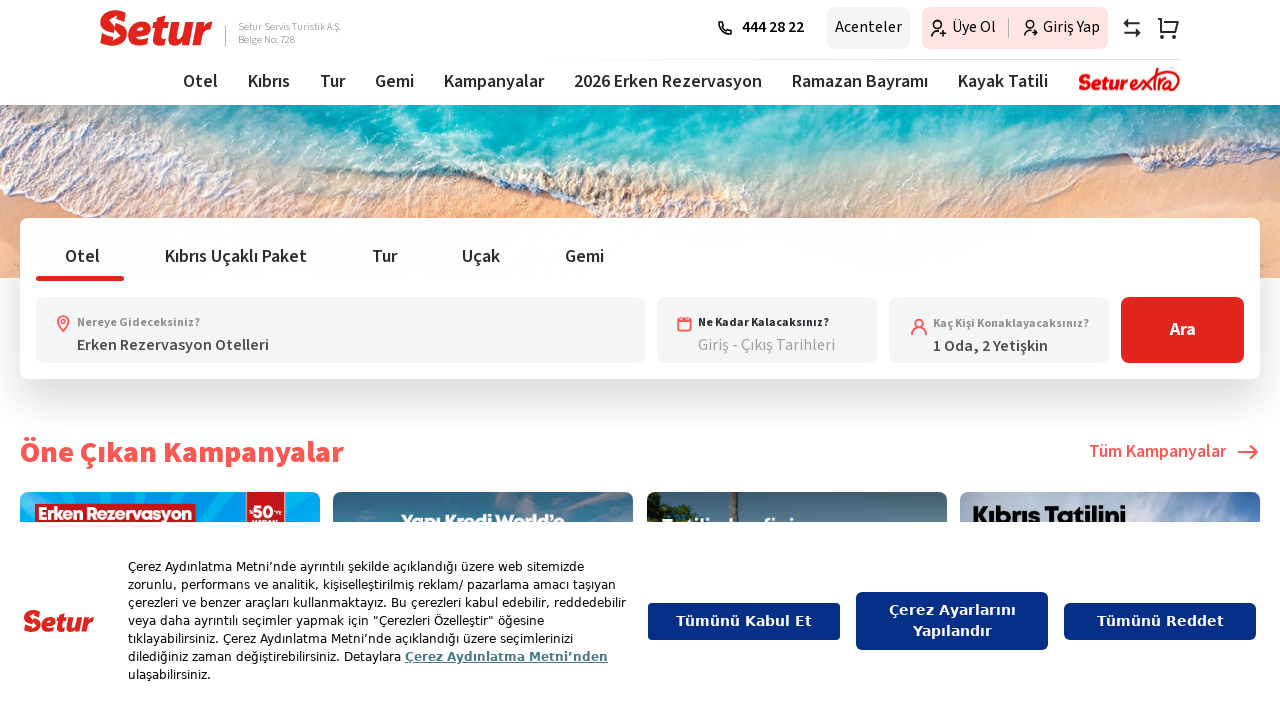

Navigated to Setur URL https://www.setur.com.tr/
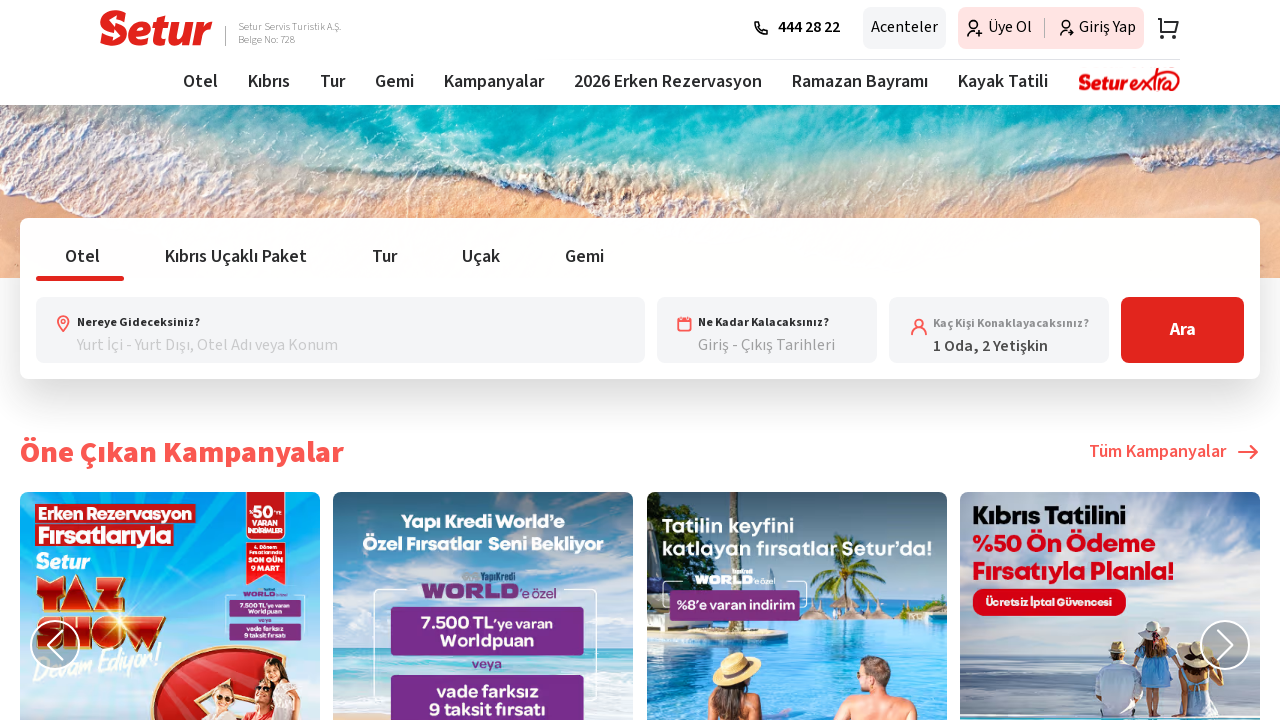

Verified that the current URL matches the expected Setur URL
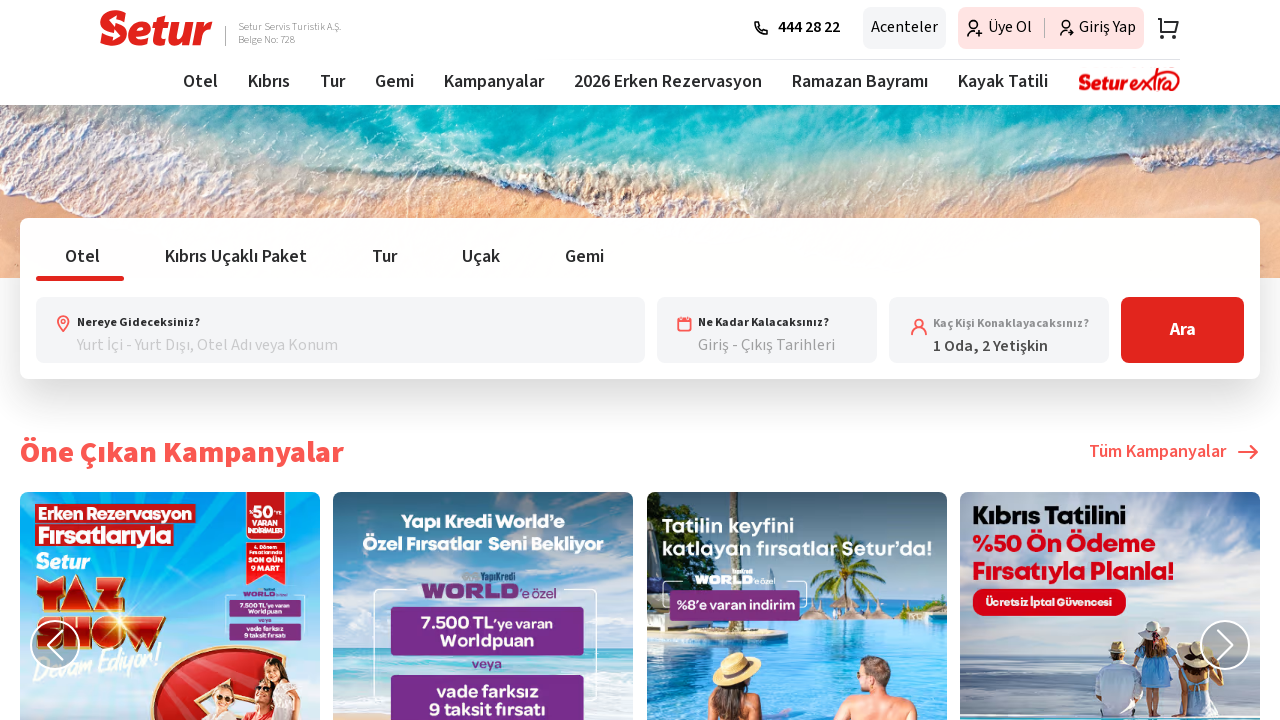

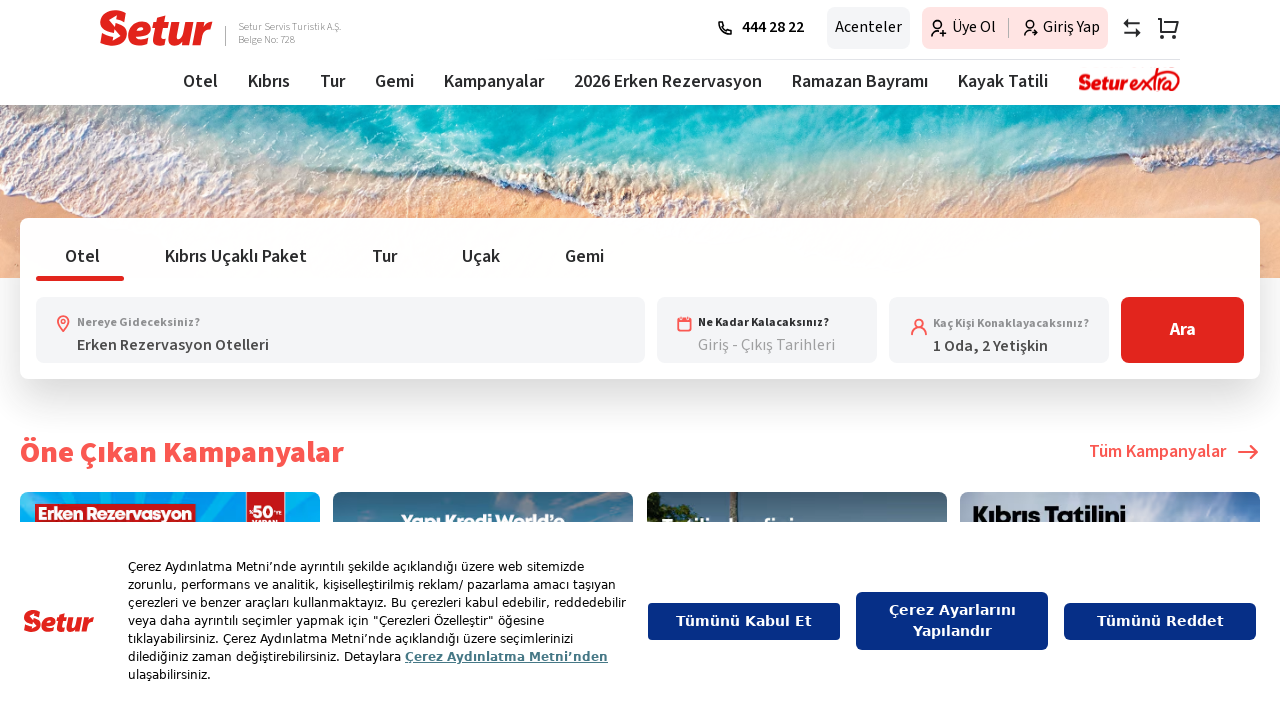